Extracts a value from a treasure element, performs a mathematical calculation, and submits a form with the result along with selecting checkbox and radio button options

Starting URL: http://suninjuly.github.io/get_attribute.html

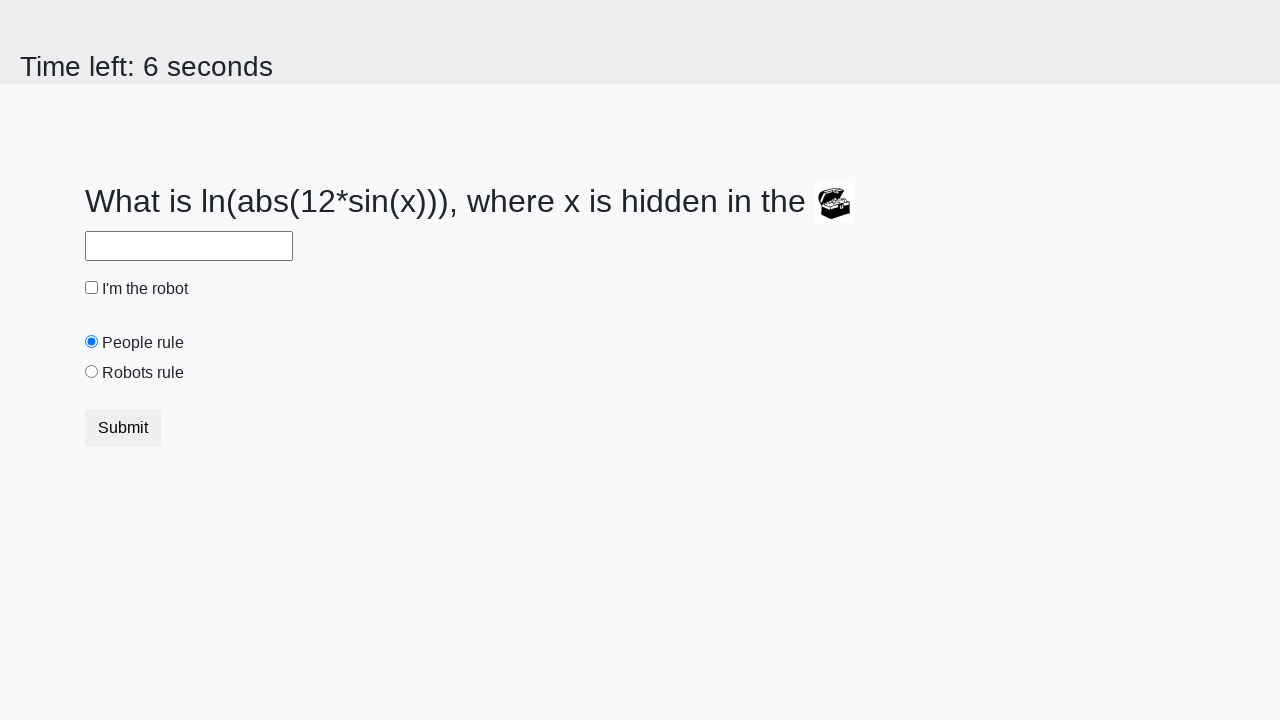

Extracted value from treasure element's valuex attribute
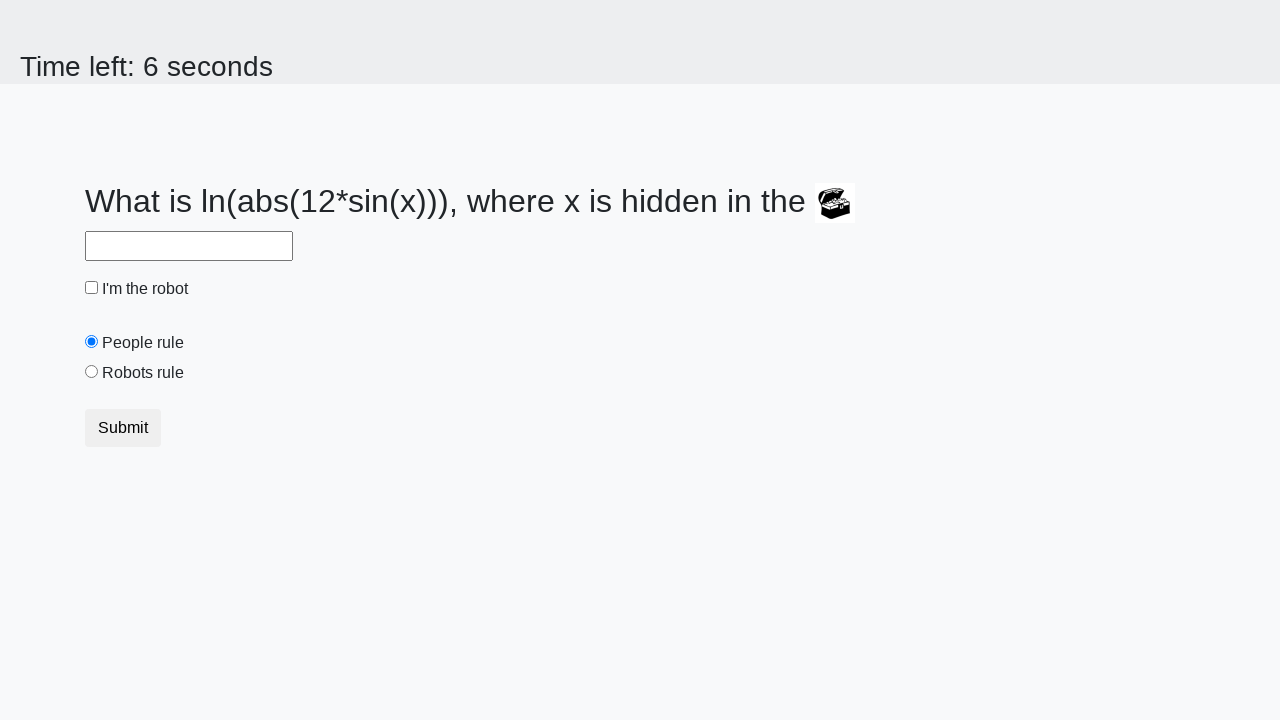

Calculated mathematical result using formula: log(abs(12*sin(x)))
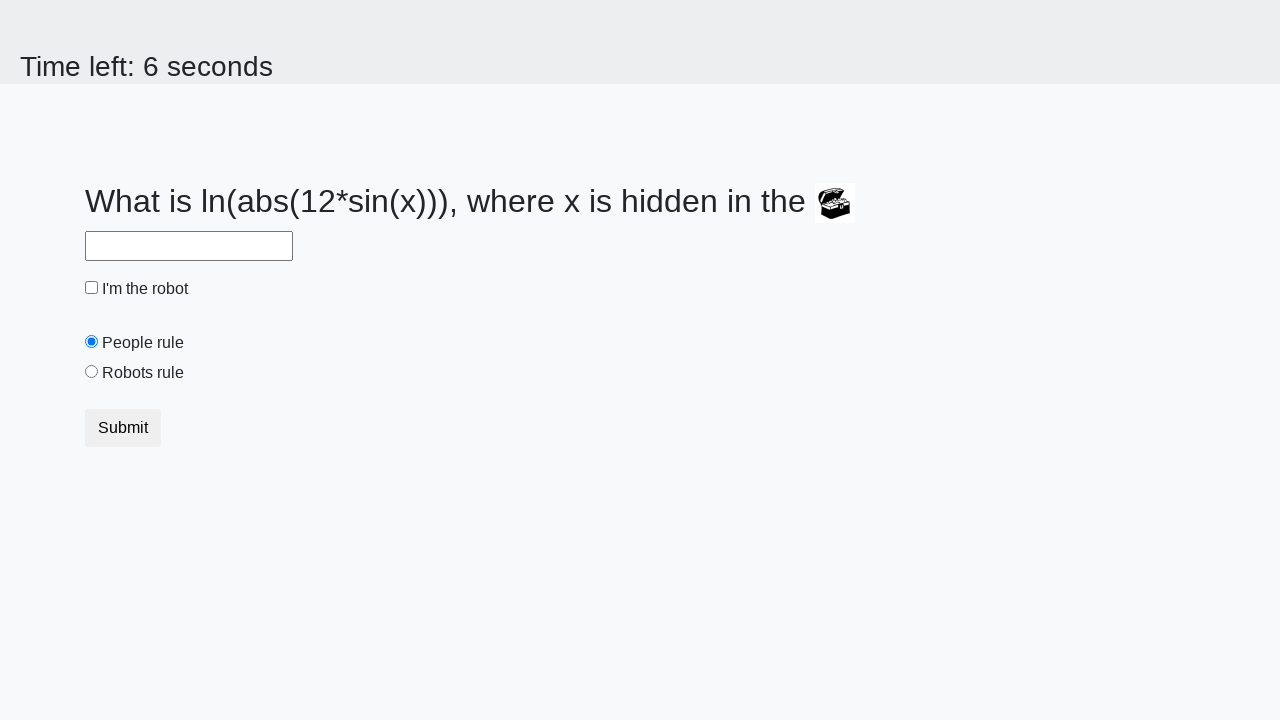

Filled answer field with calculated value on #answer
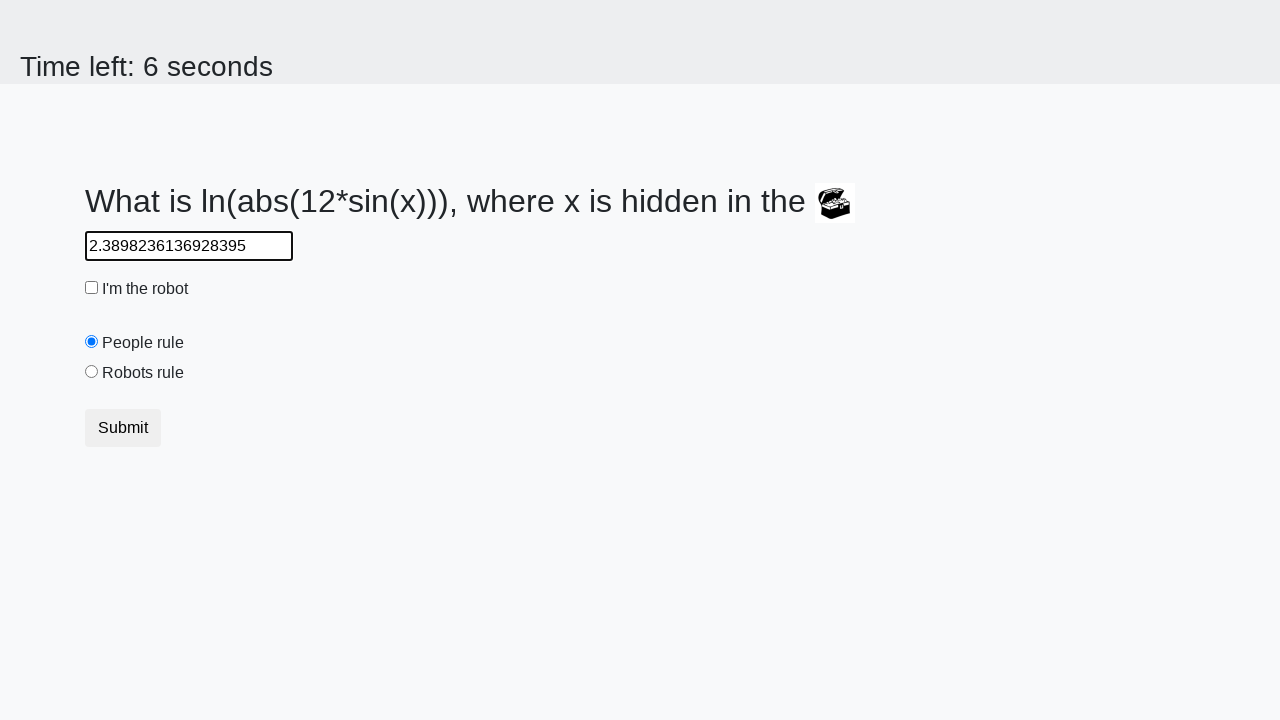

Clicked robot checkbox to select it at (92, 288) on #robotCheckbox
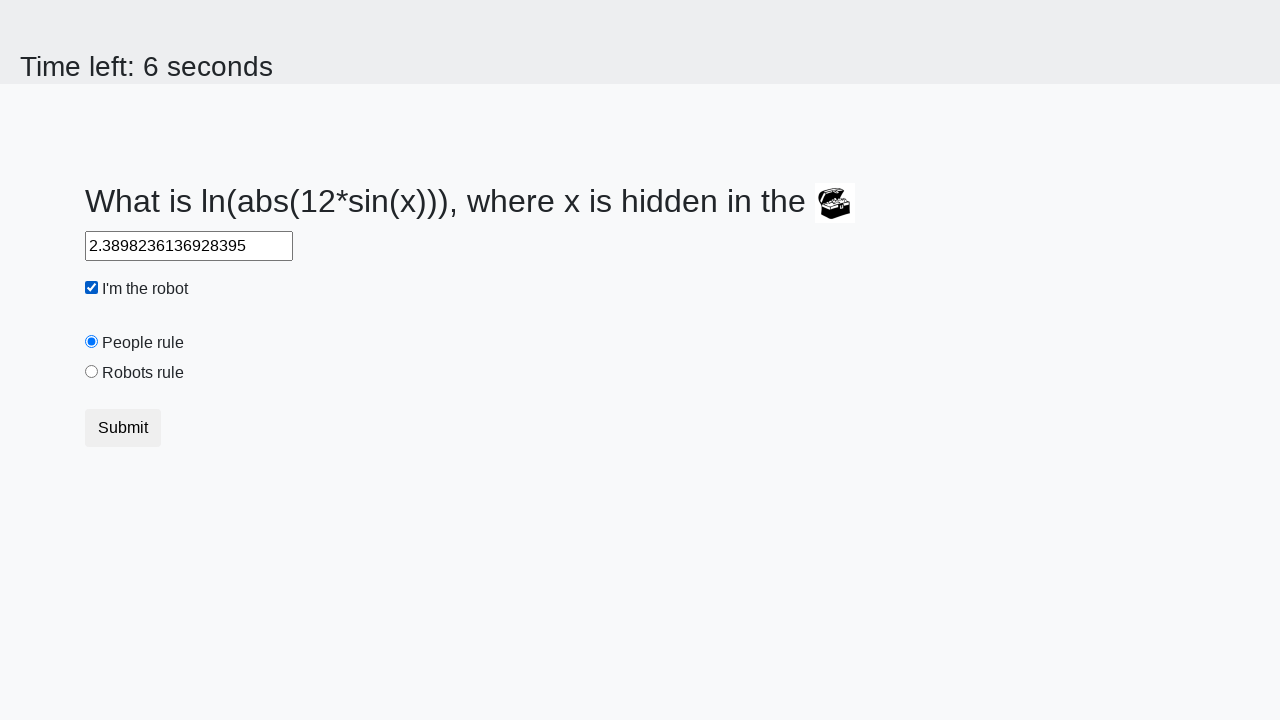

Clicked robots rule radio button to select it at (92, 372) on #robotsRule
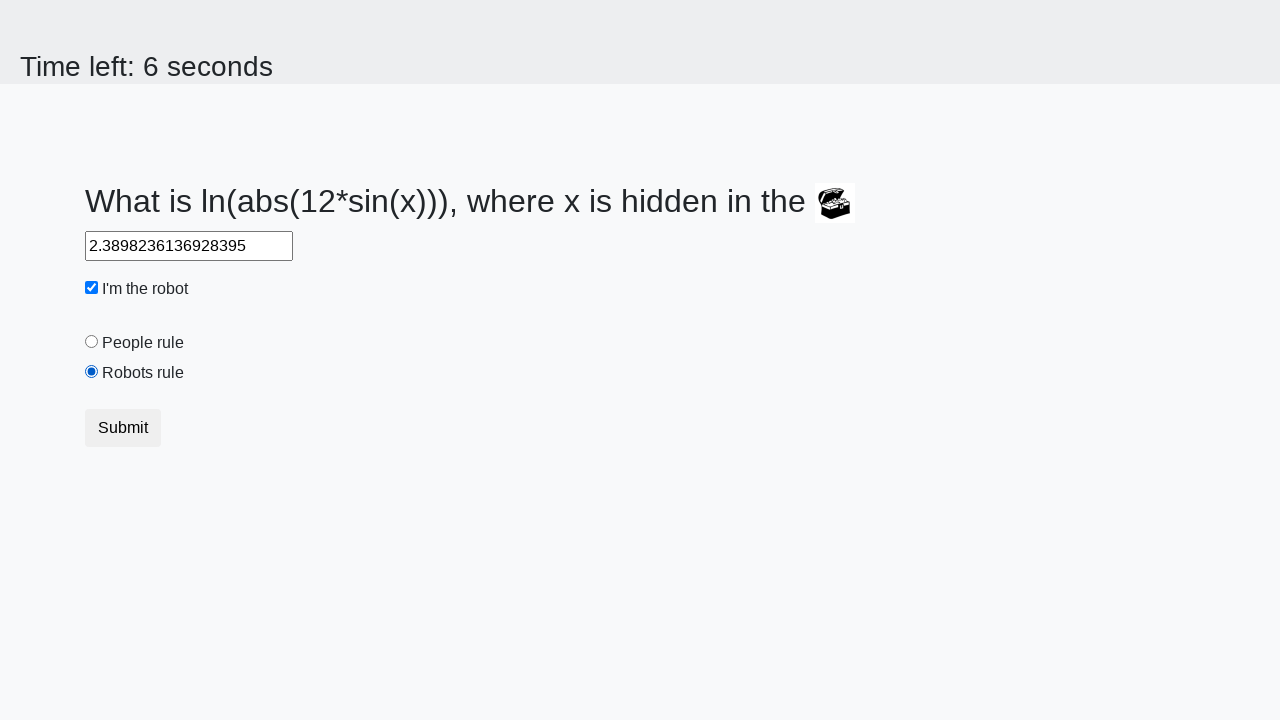

Clicked submit button to submit the form at (123, 428) on button[type='submit']
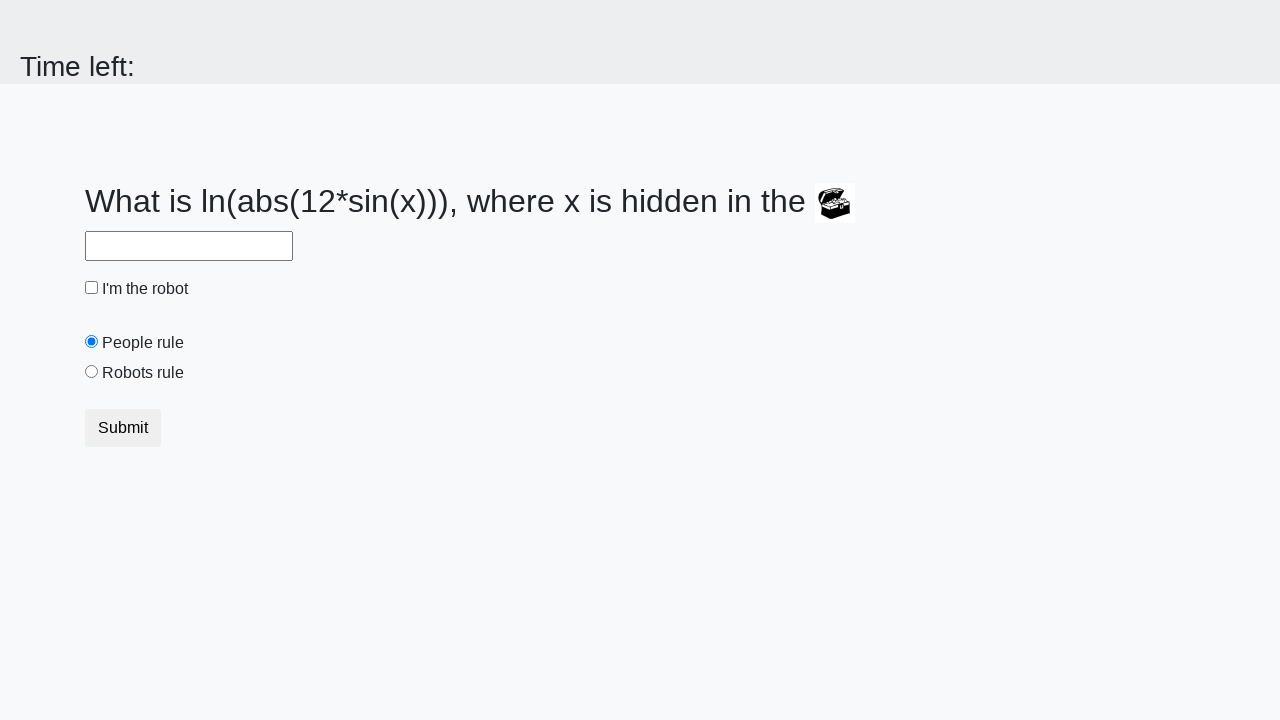

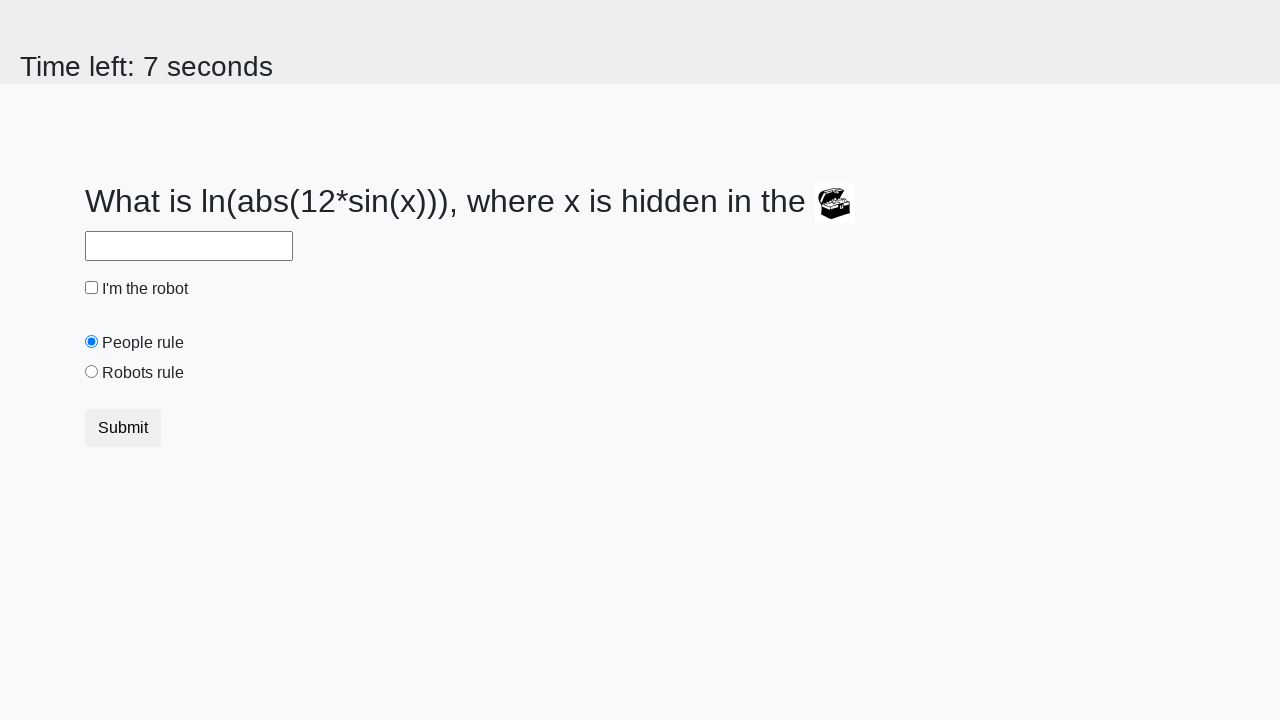